Tests a registration form by filling in first name, last name, and email fields, submitting the form, and verifying the success message is displayed.

Starting URL: http://suninjuly.github.io/registration1.html

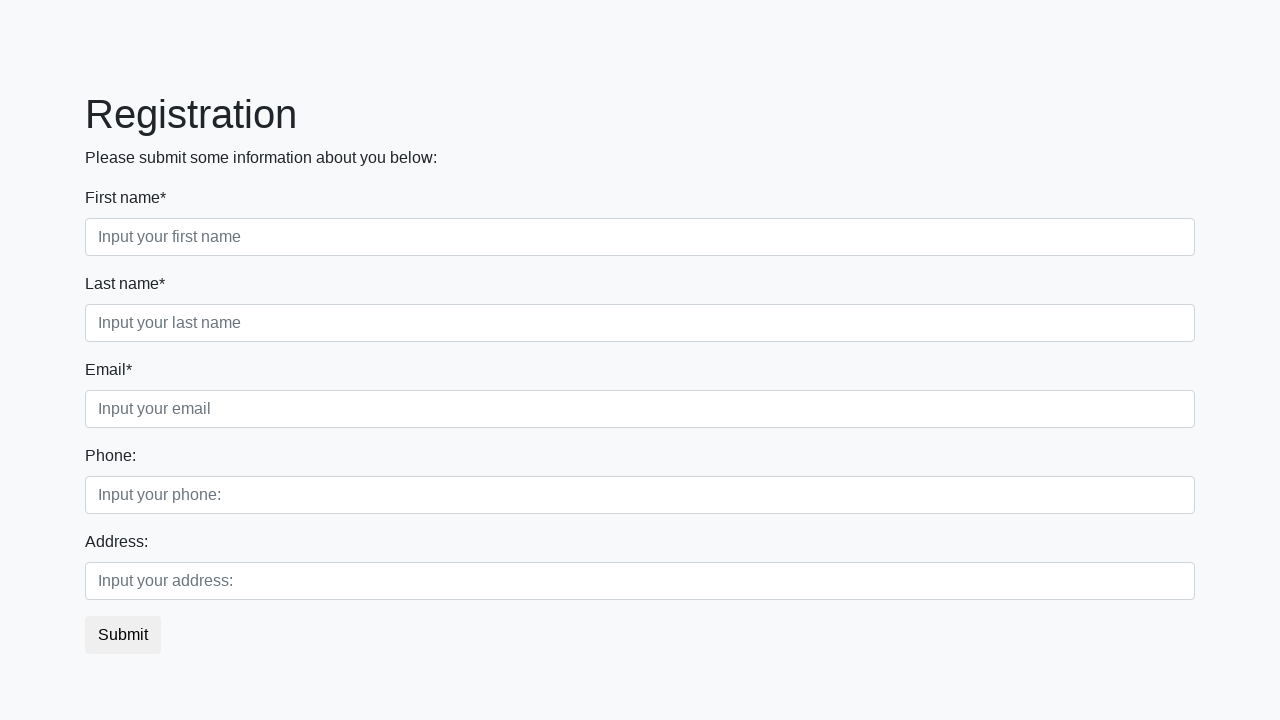

Filled first name field with 'John' on //label[text()="First name*"]/following-sibling::input
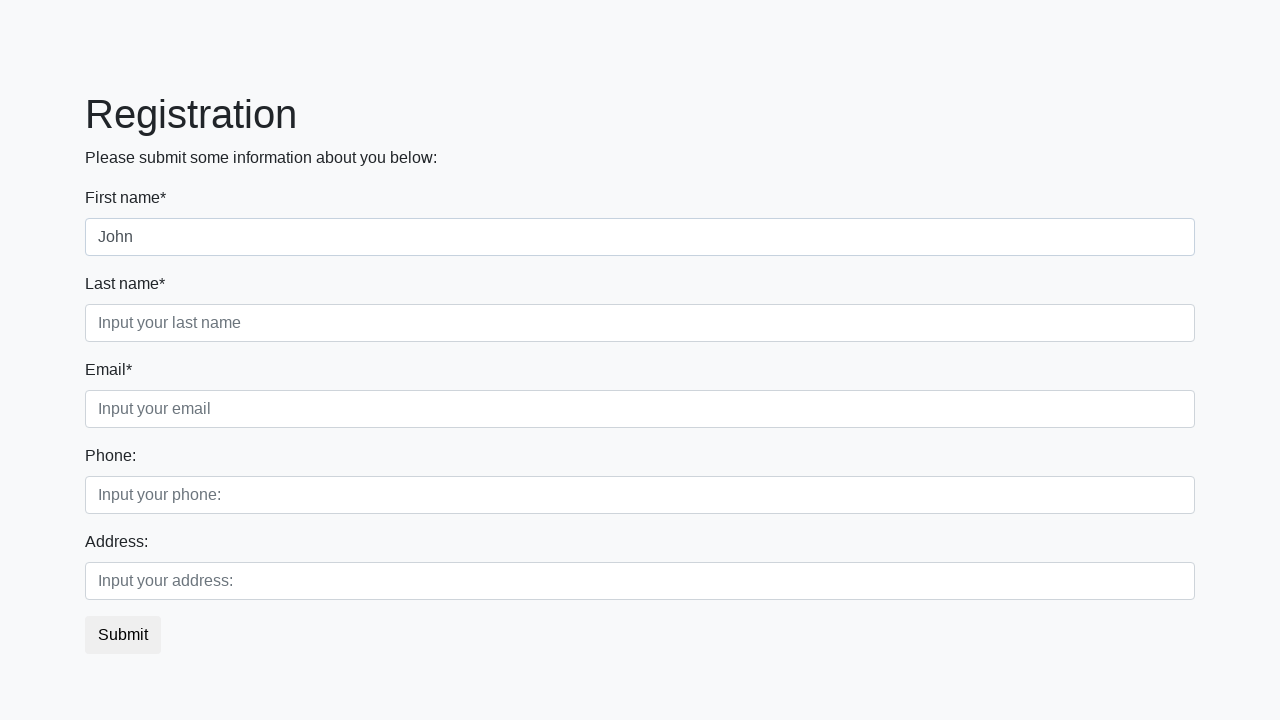

Filled last name field with 'Smith' on //label[text()="Last name*"]/following-sibling::input
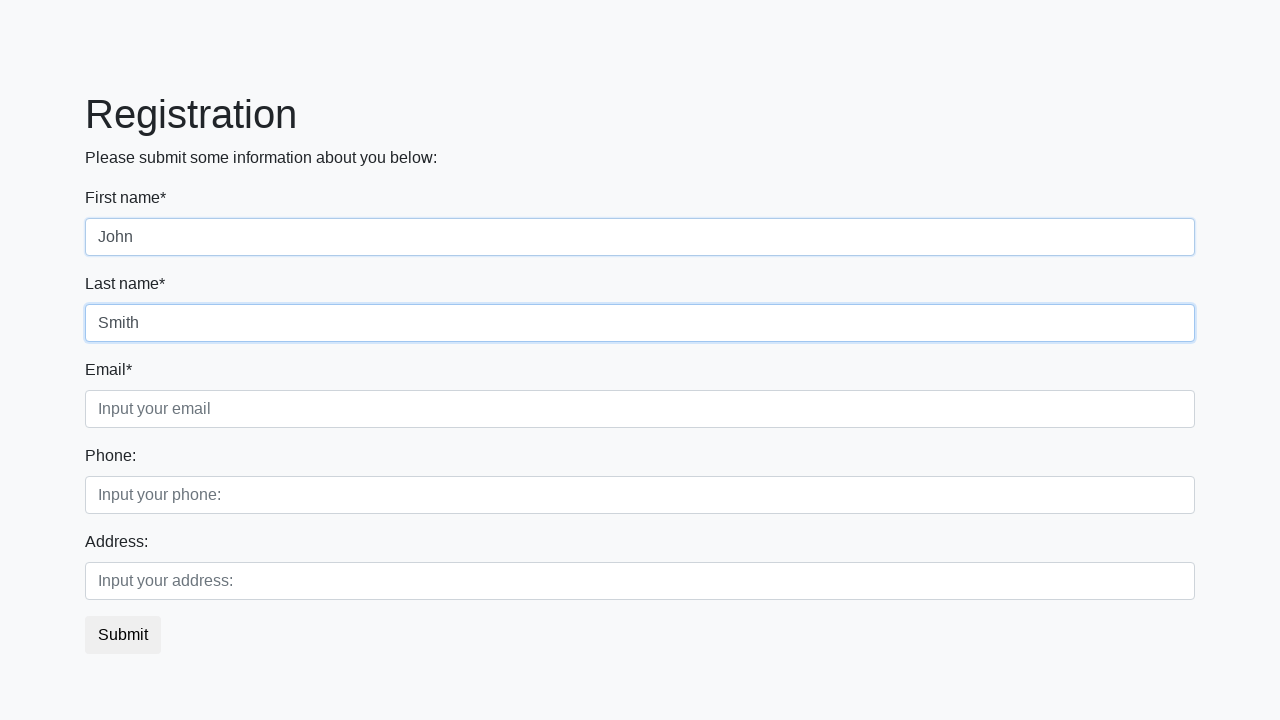

Filled email field with 'john.smith@example.com' on //label[text()="Email*"]/following-sibling::input
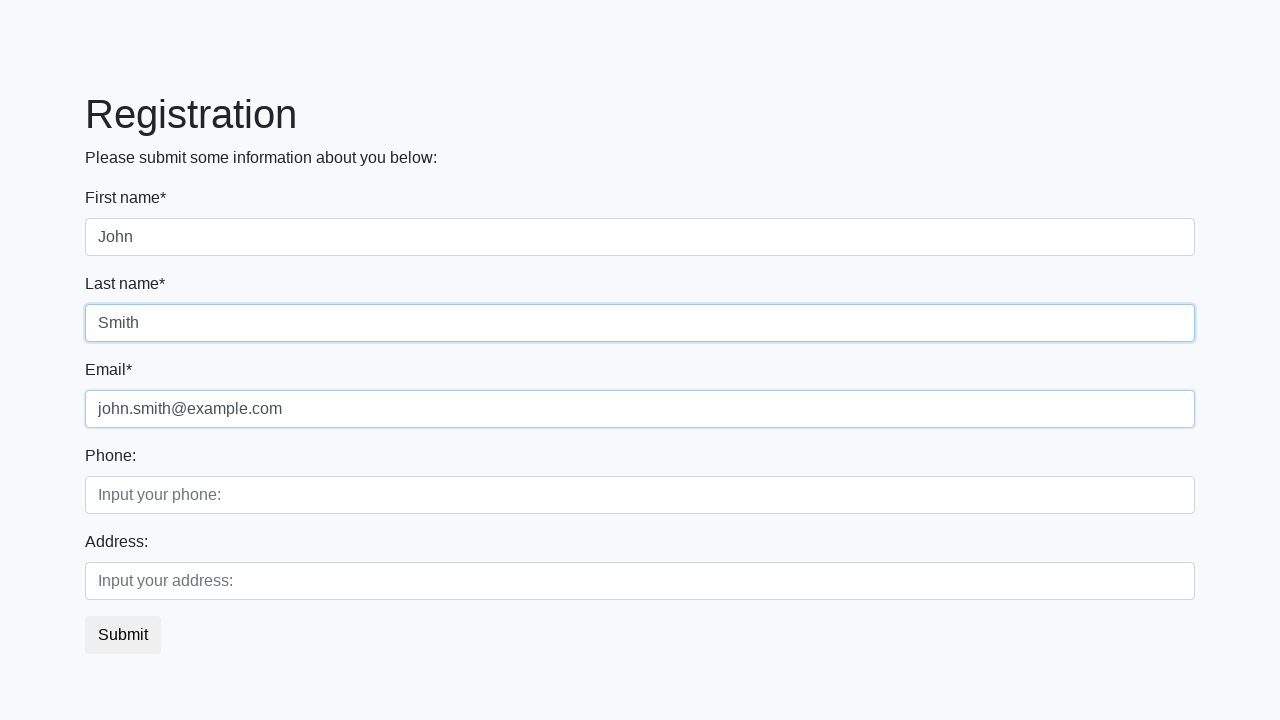

Clicked submit button to register form at (123, 635) on button.btn
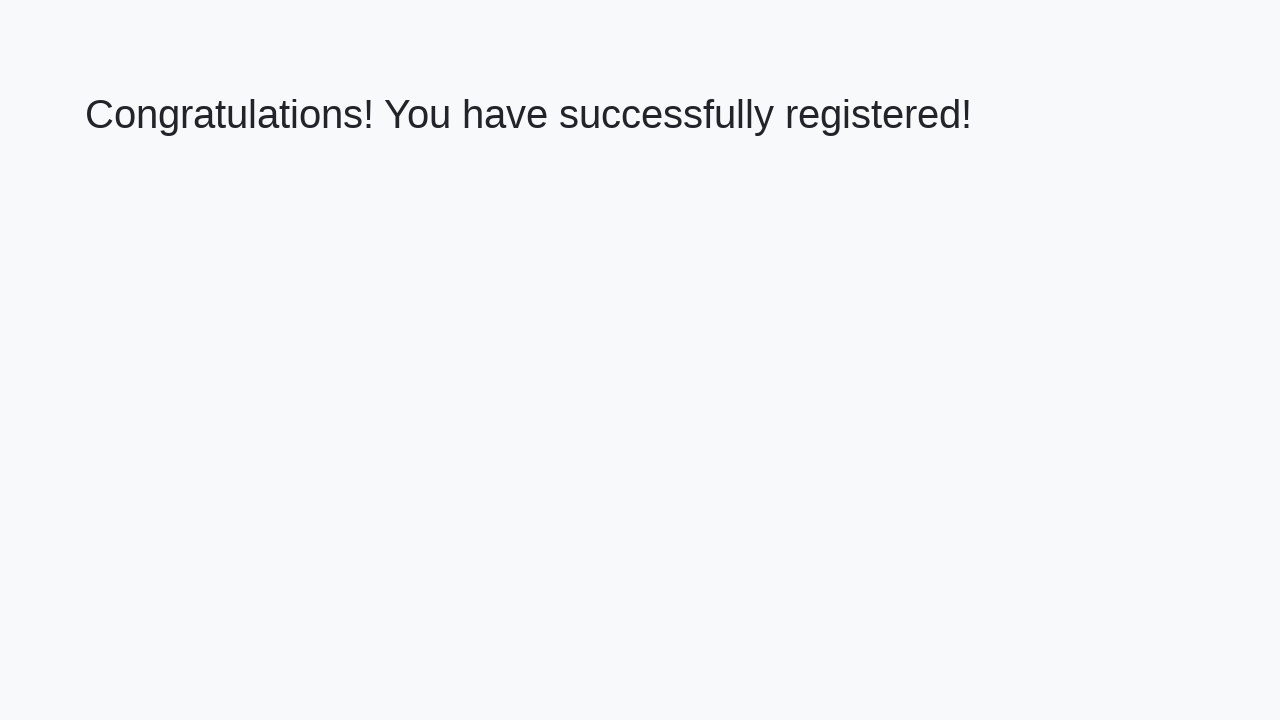

Success message heading loaded
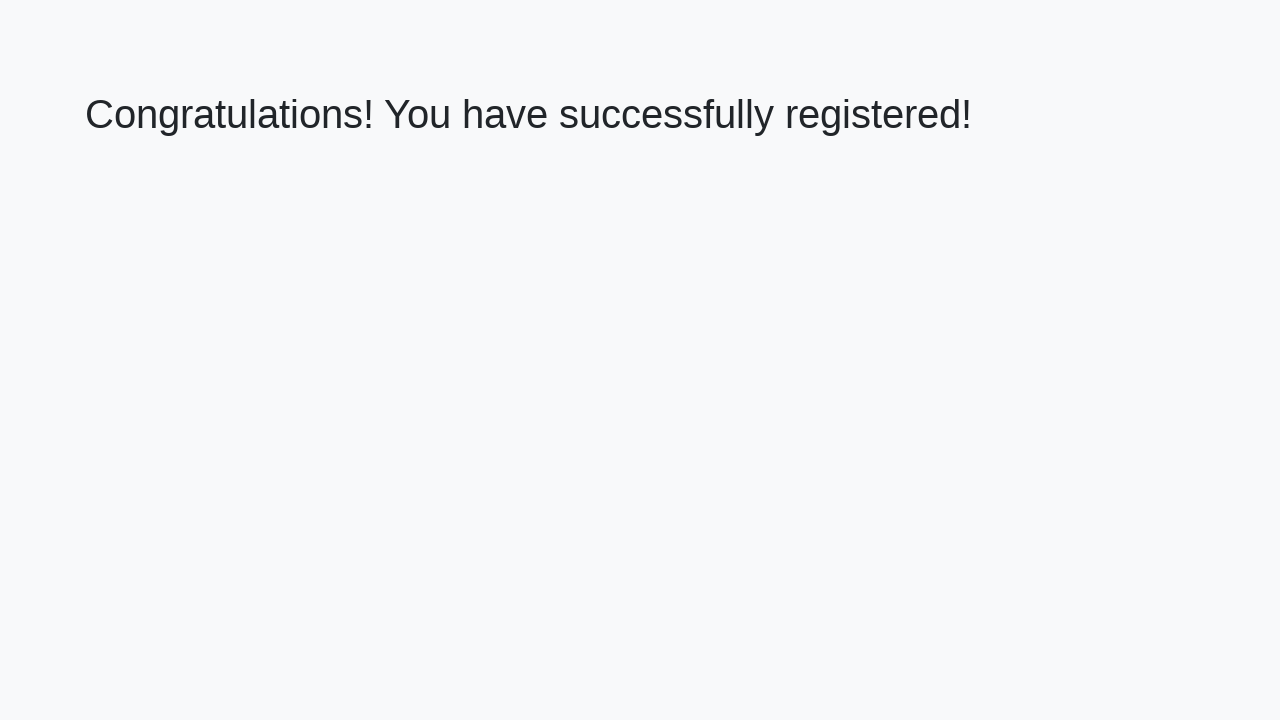

Retrieved success message text
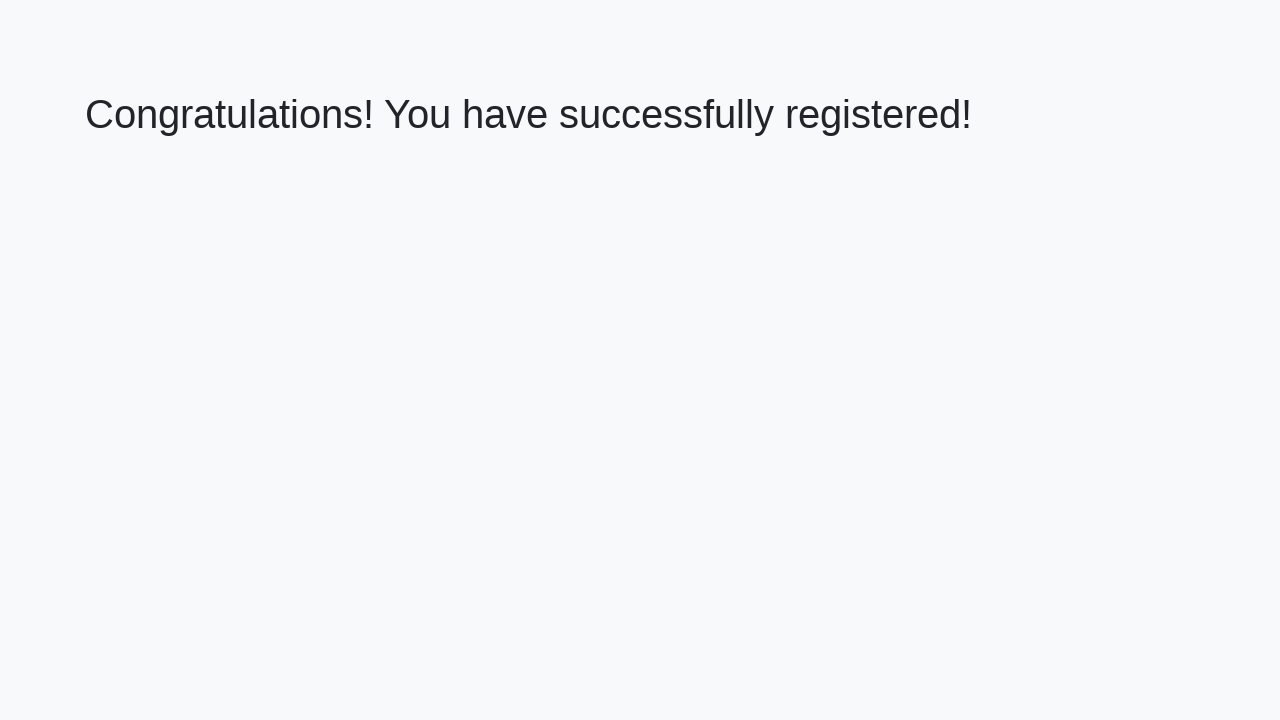

Verified success message: 'Congratulations! You have successfully registered!'
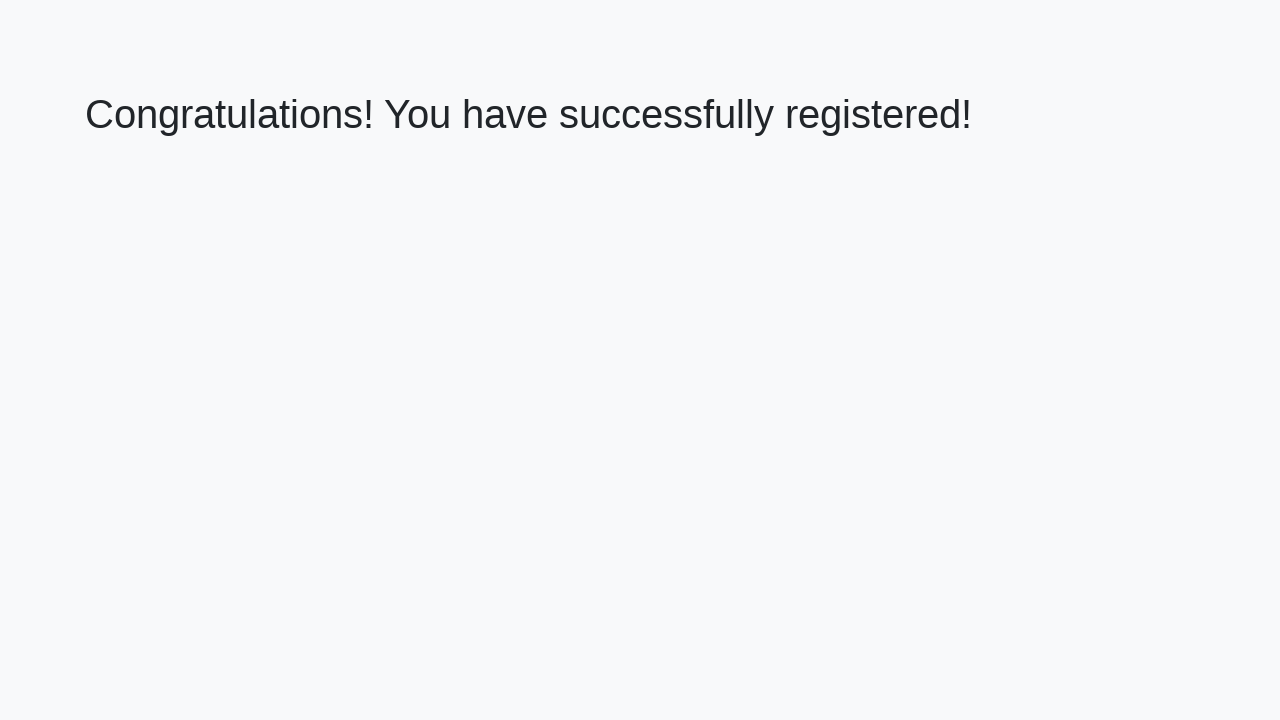

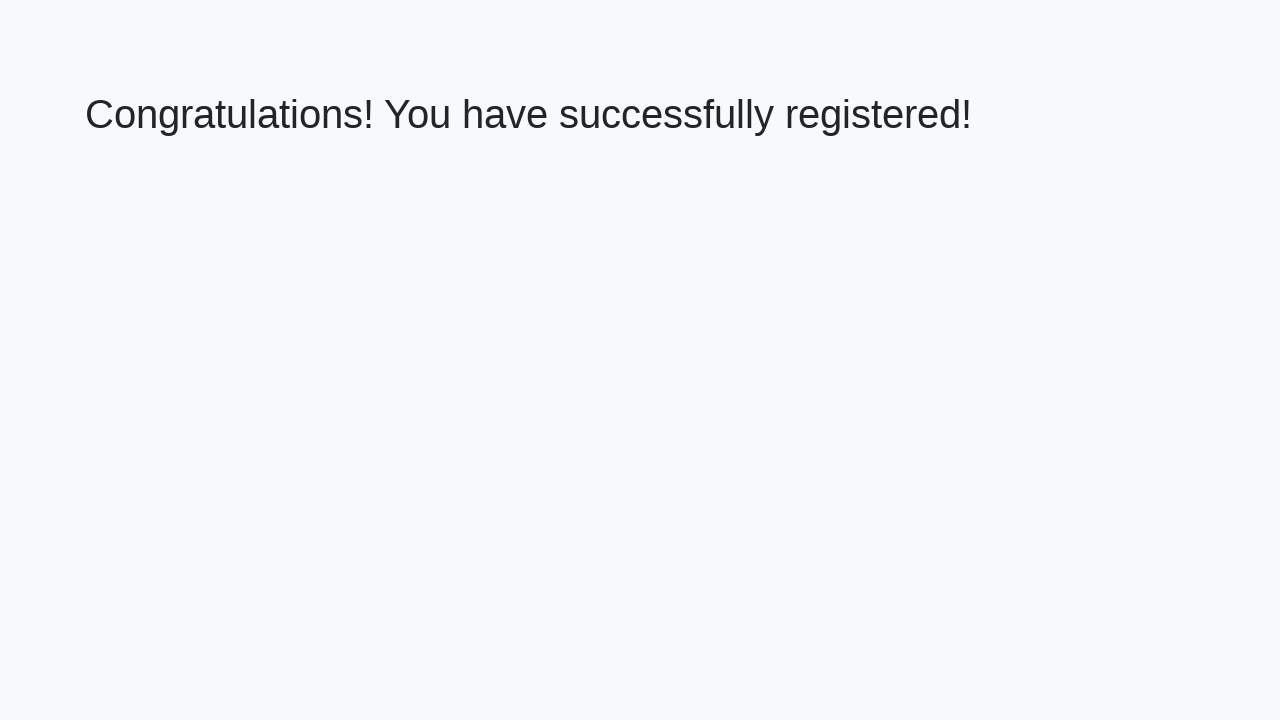